Solves a mathematical captcha by extracting a value from an element attribute, calculating a formula, filling the answer, checking robot checkboxes, and submitting the form

Starting URL: http://suninjuly.github.io/get_attribute.html

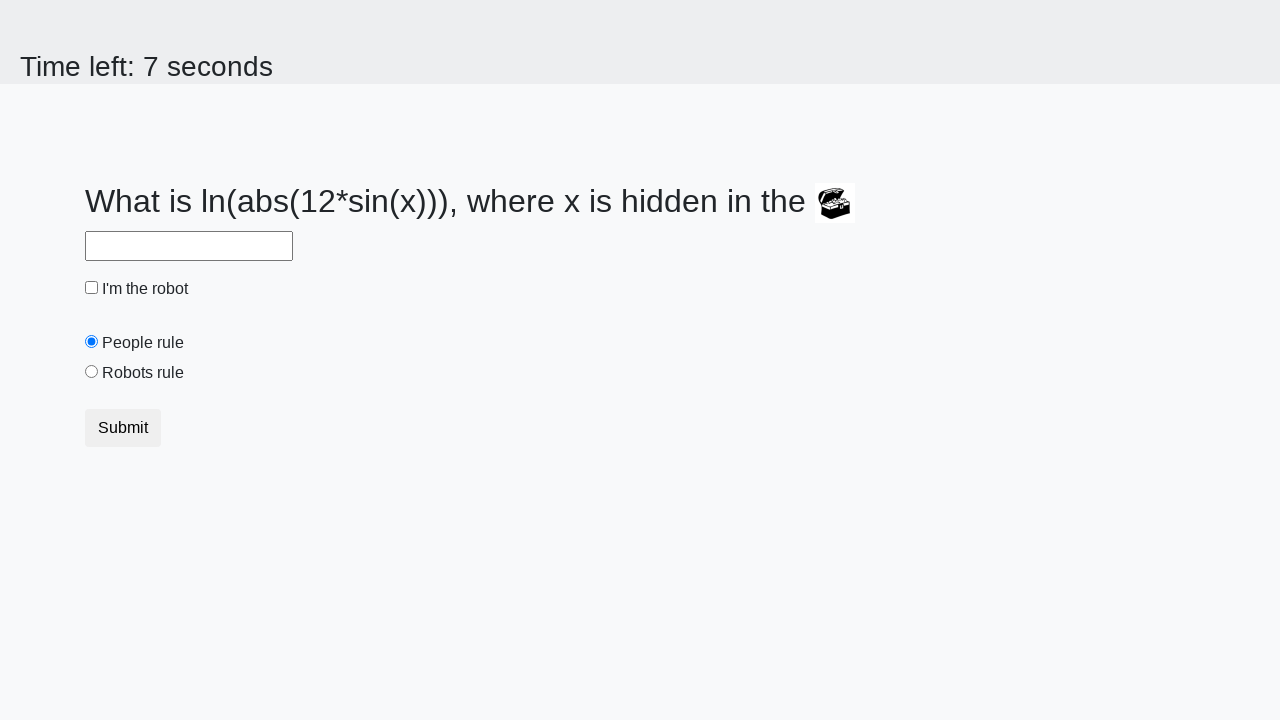

Located treasure element with valuex attribute
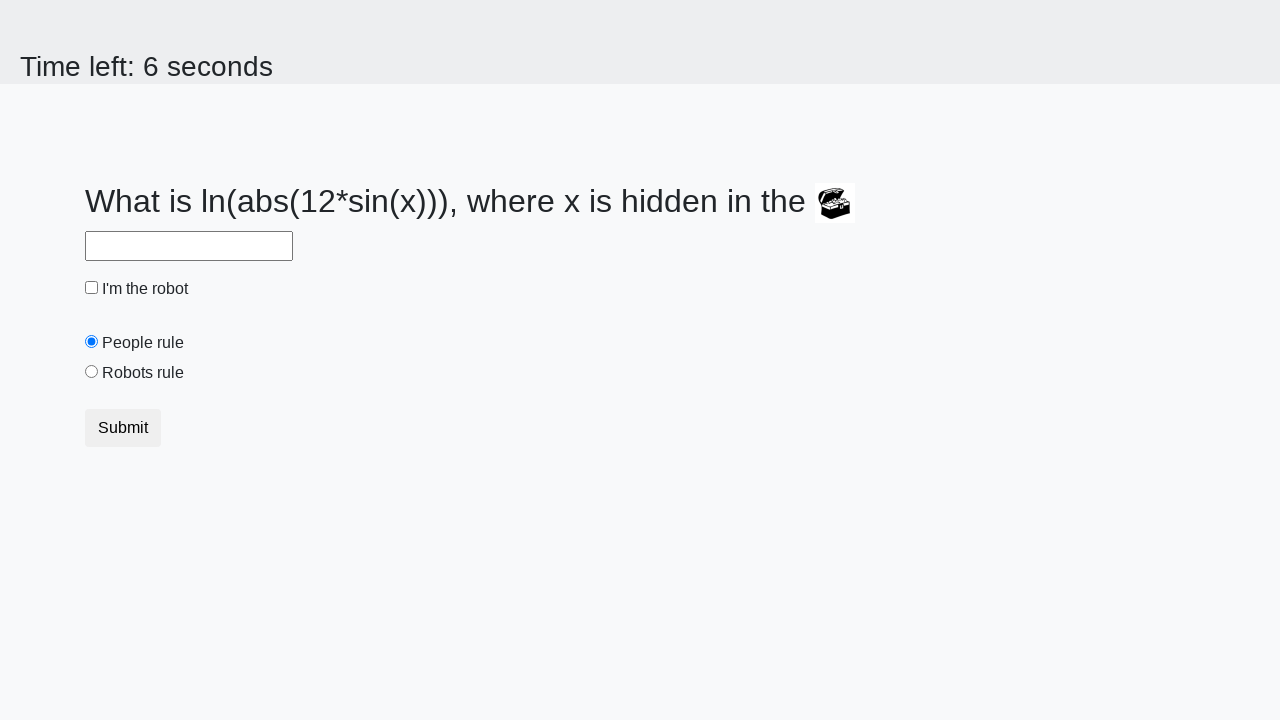

Extracted valuex attribute from treasure element: 661
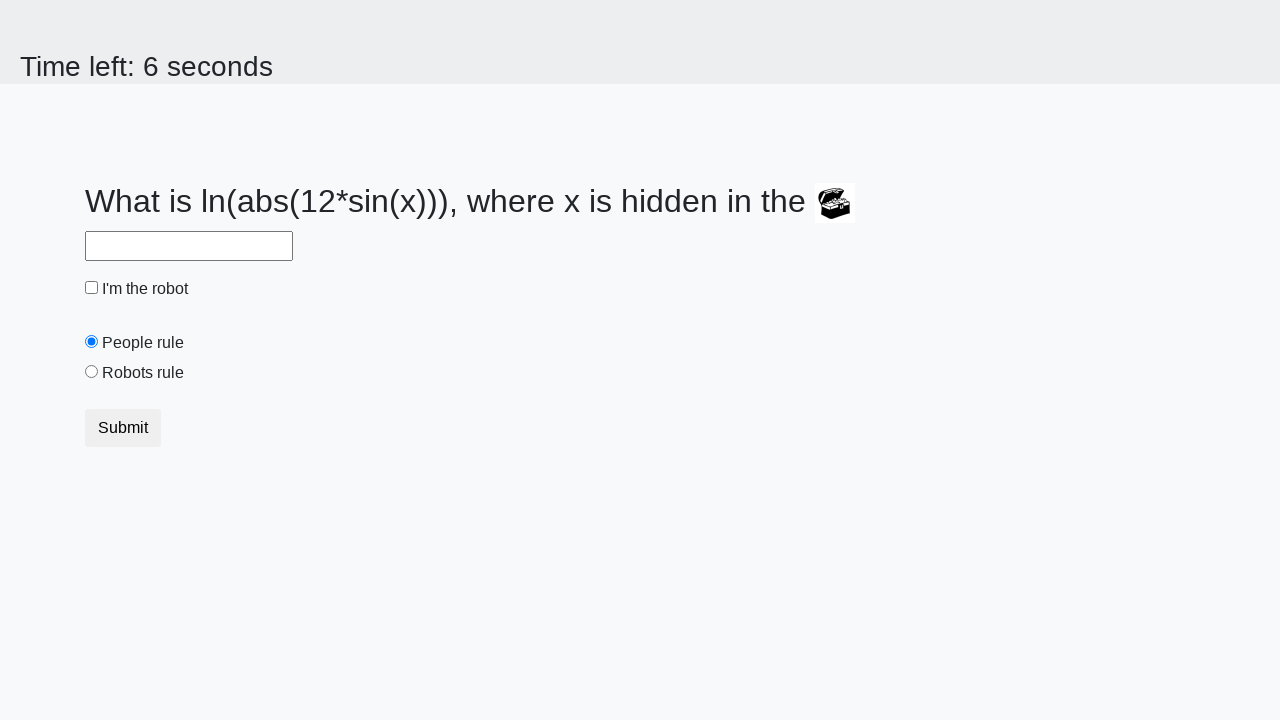

Calculated formula result: 2.4375747338875007
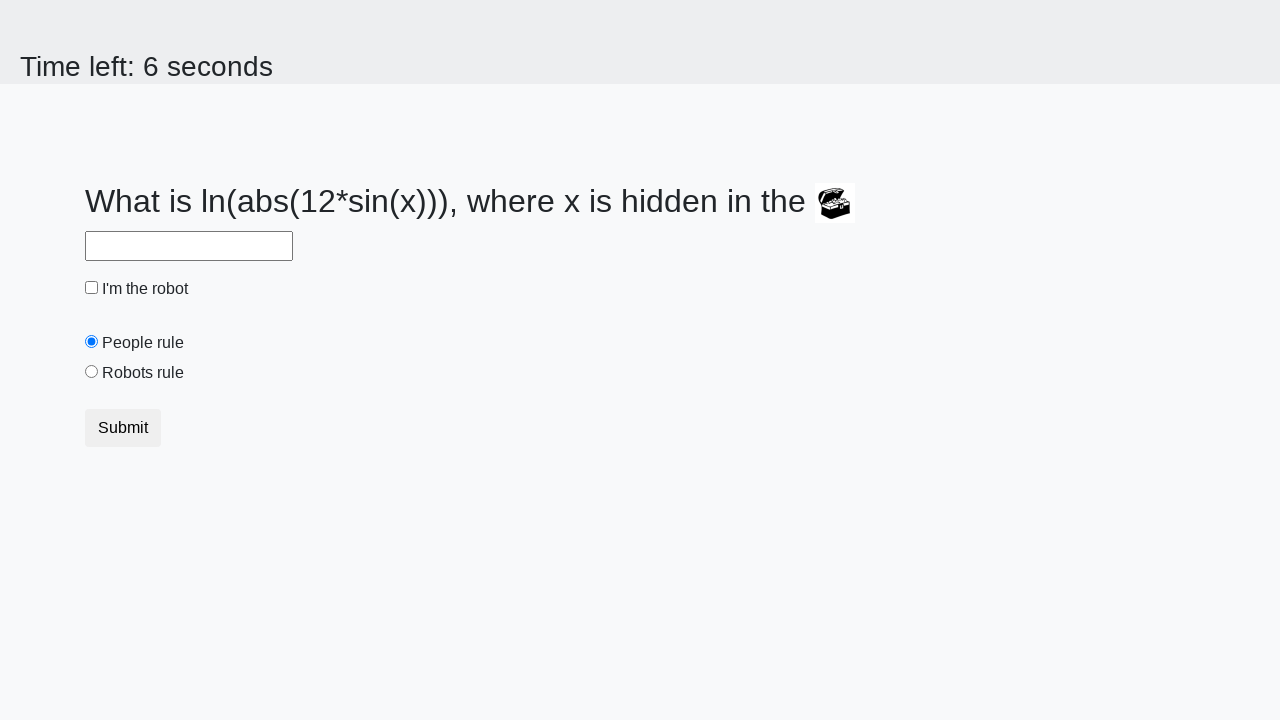

Filled answer field with calculated value: 2.4375747338875007 on #answer
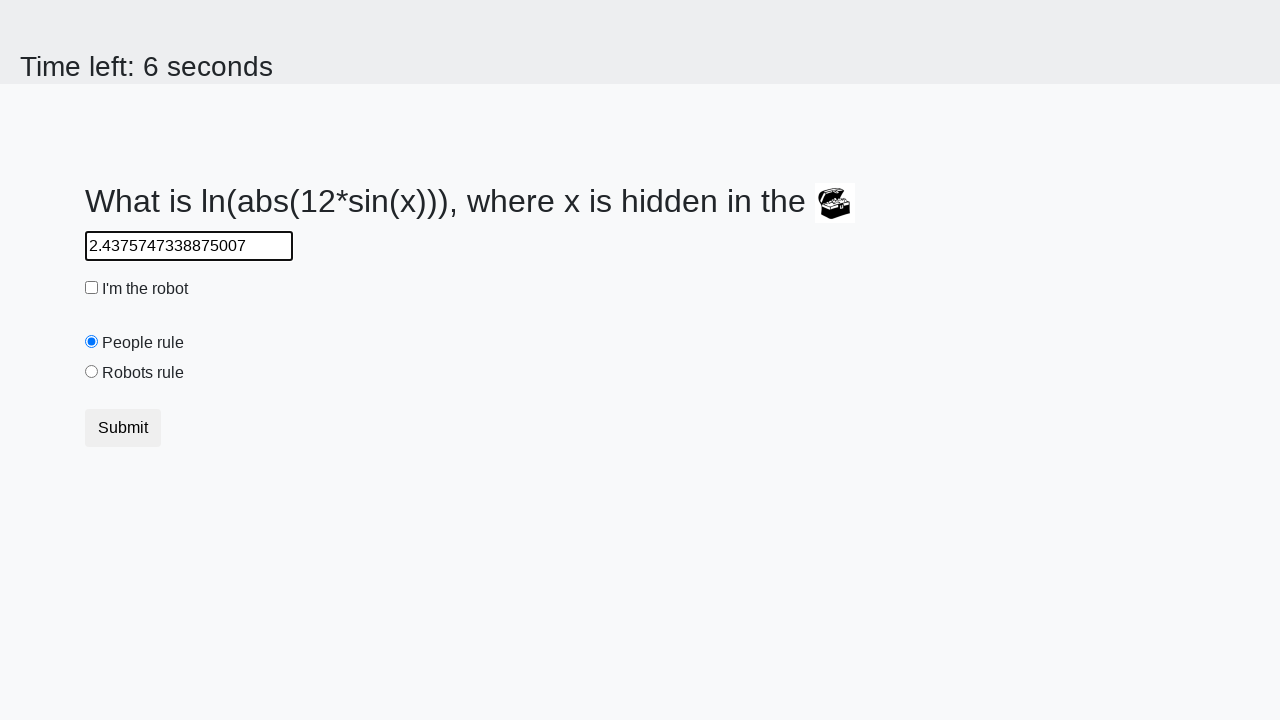

Checked the robot checkbox at (92, 288) on #robotCheckbox
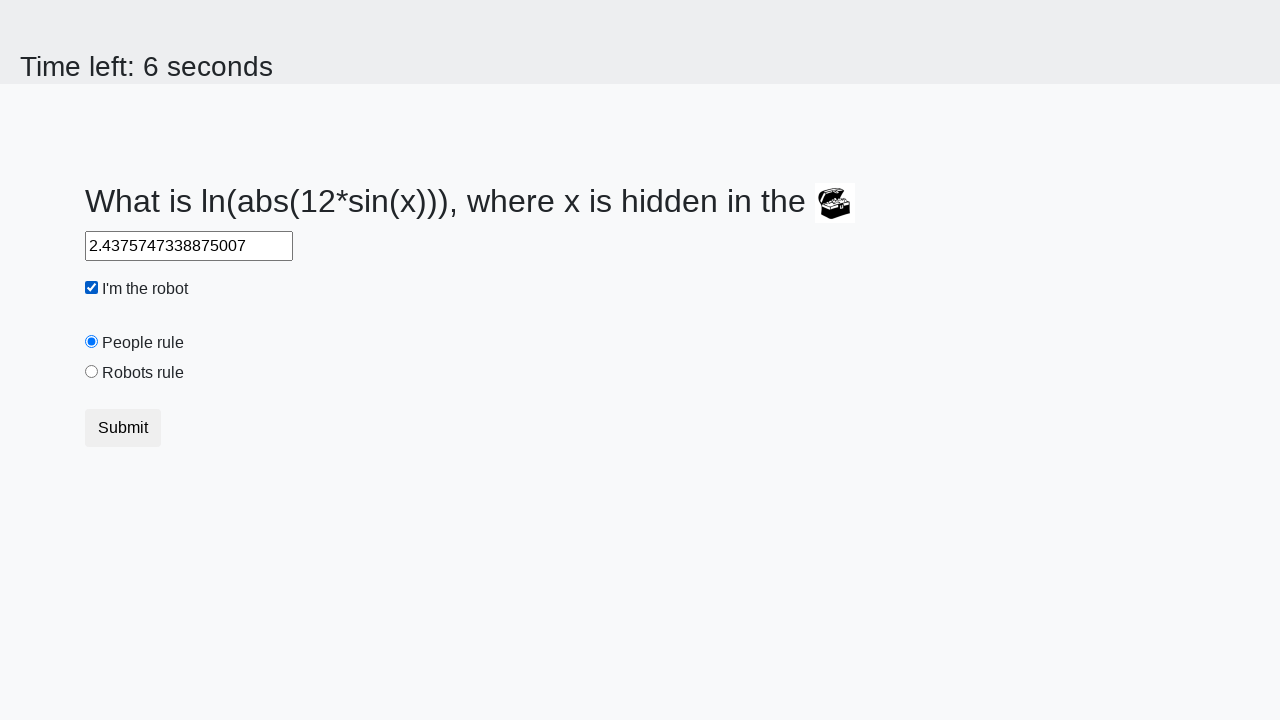

Clicked the robots rule radio button at (92, 372) on #robotsRule
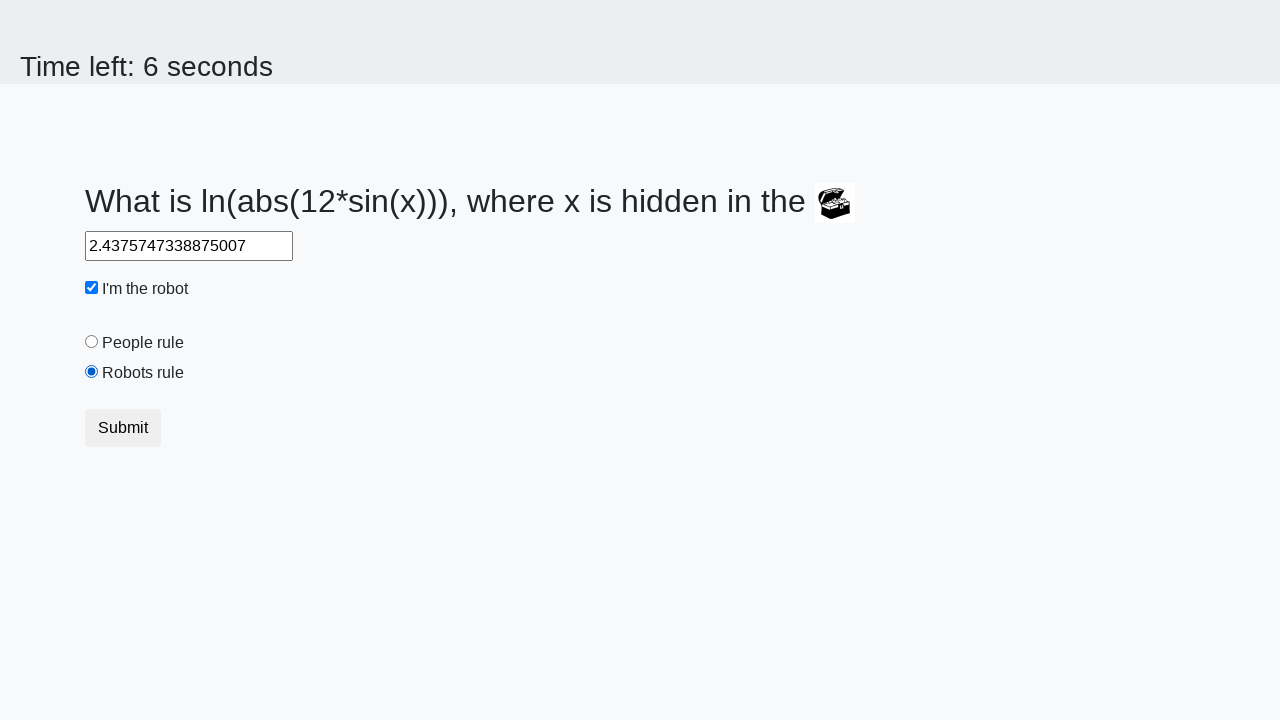

Clicked submit button to submit the form at (123, 428) on button[type='submit']
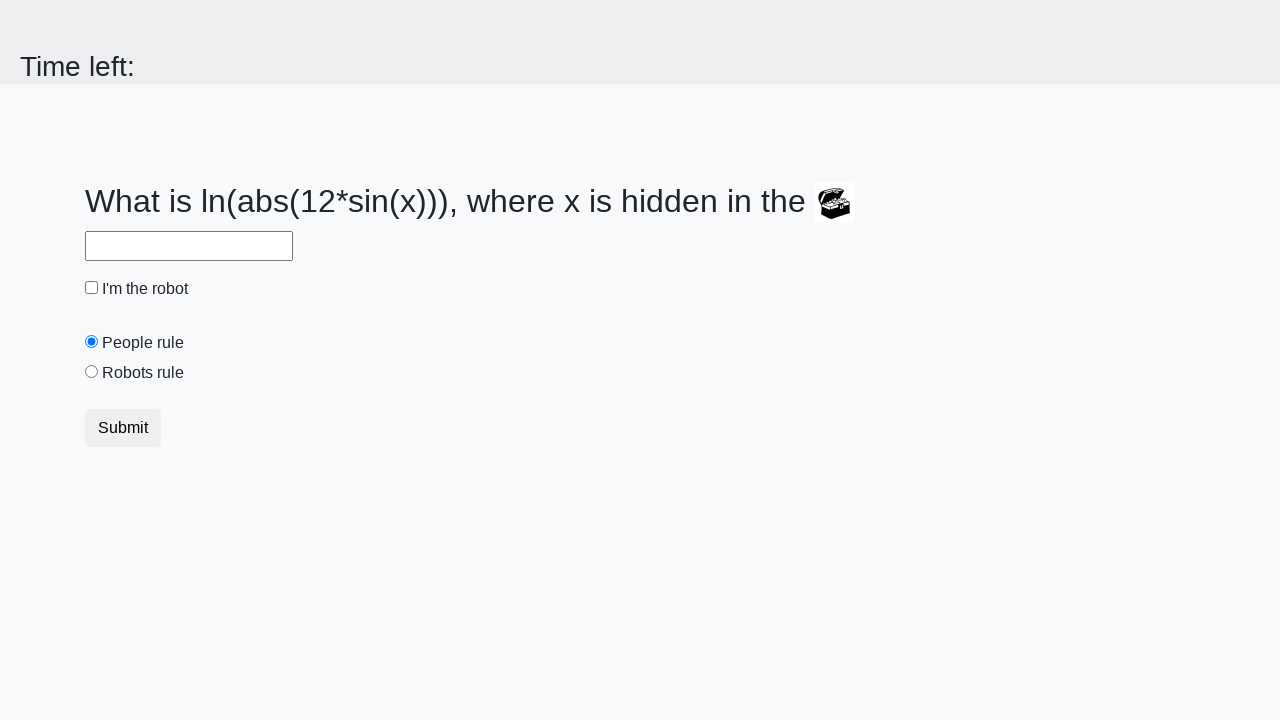

Waited 1 second for result to load
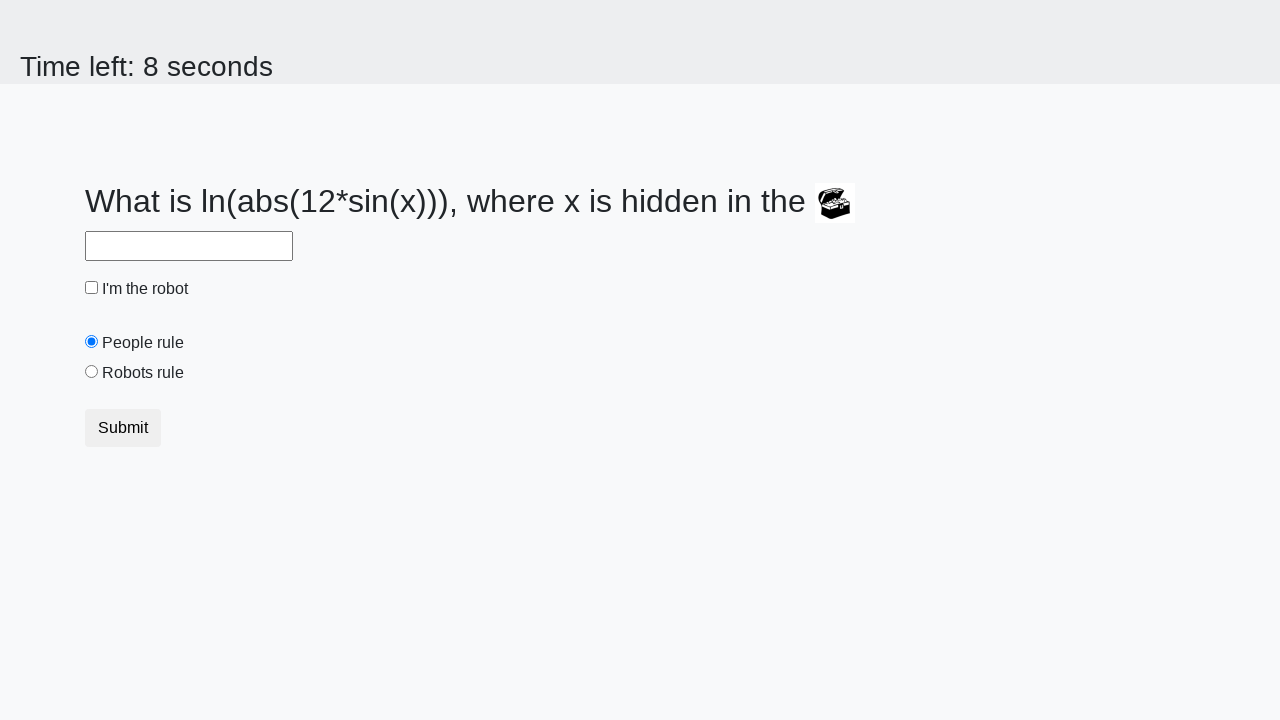

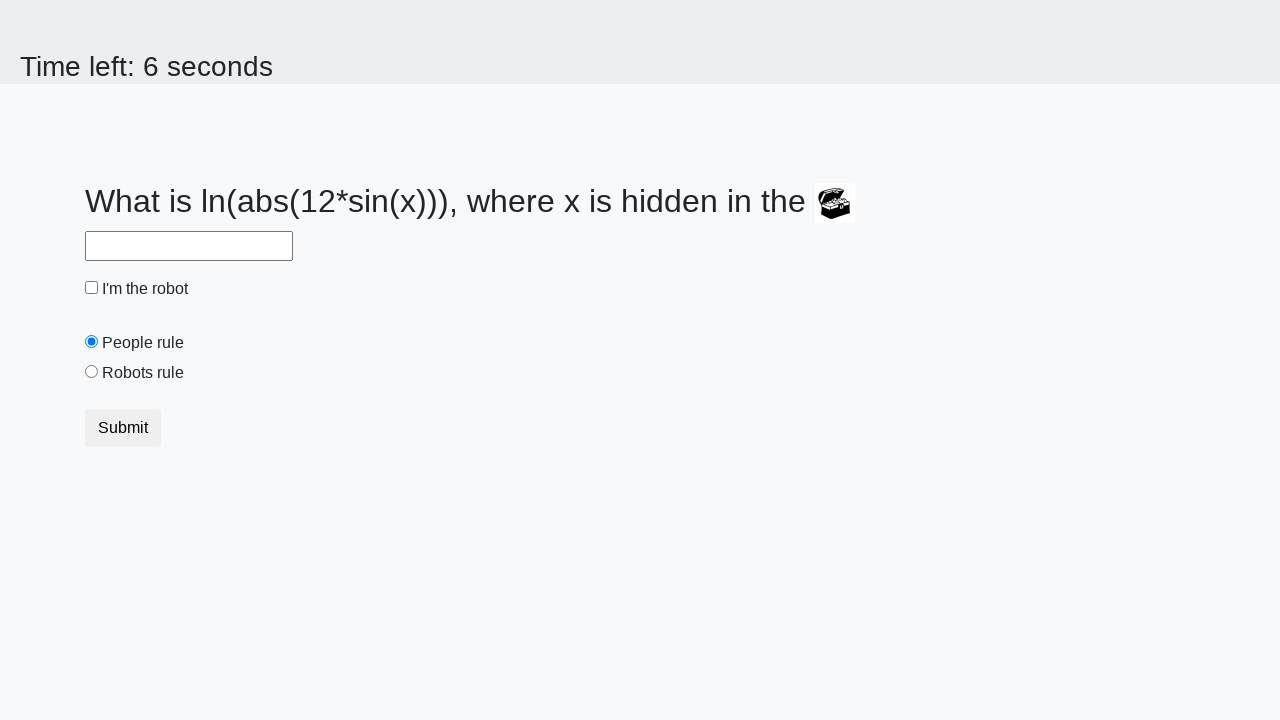